Navigates to a test page and verifies that textarea elements are present on the page

Starting URL: https://jetlend.ru/tests/test-senior-backend-python

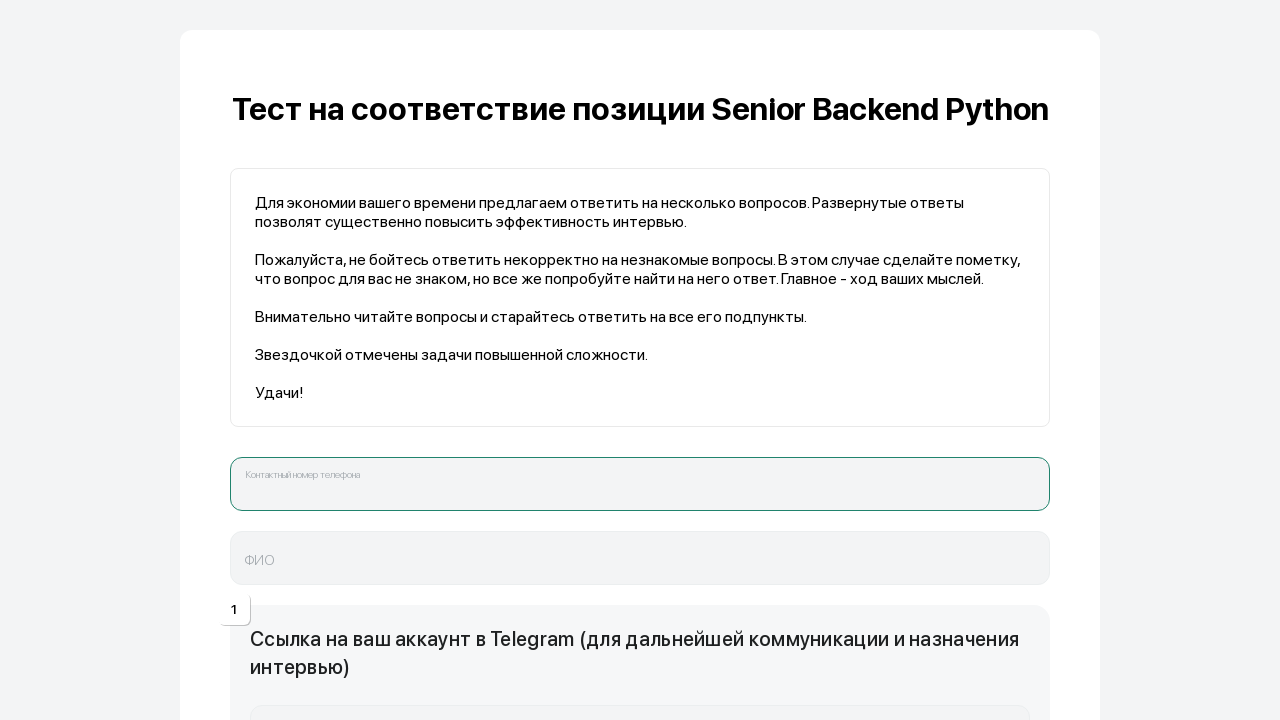

Navigated to test page
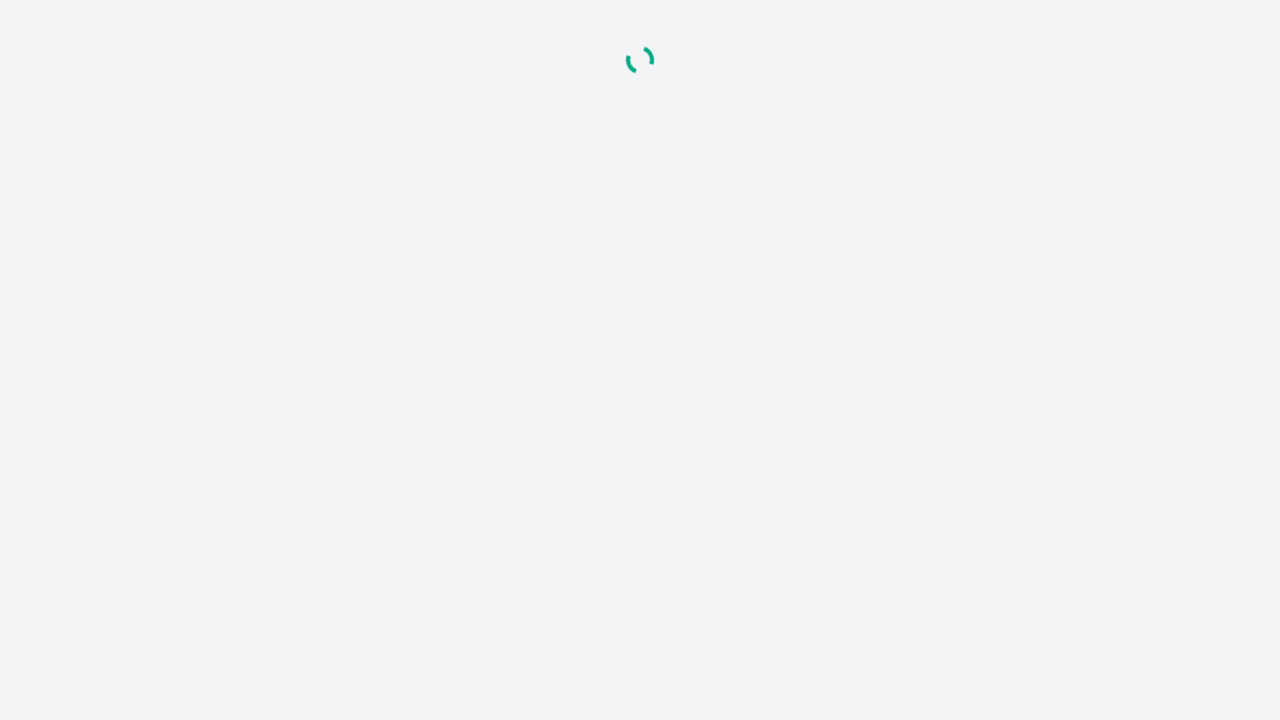

Textarea elements loaded on page
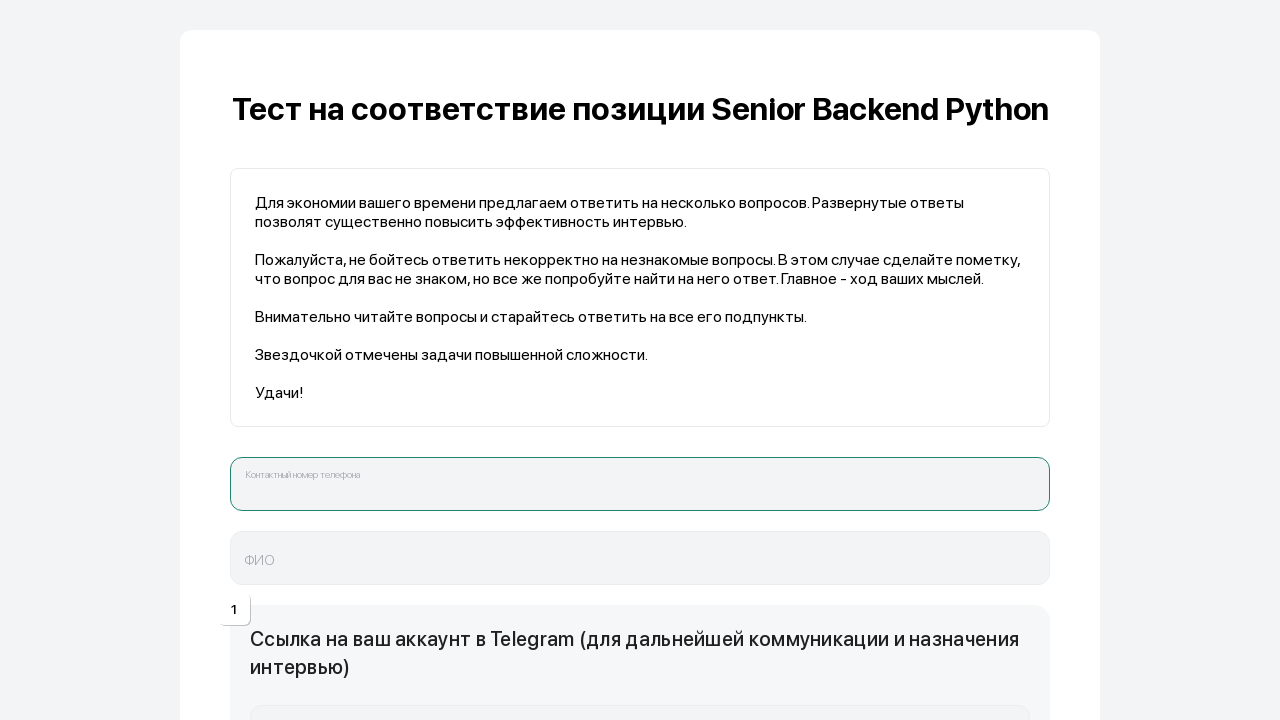

Retrieved all textarea elements - found 13 textareas
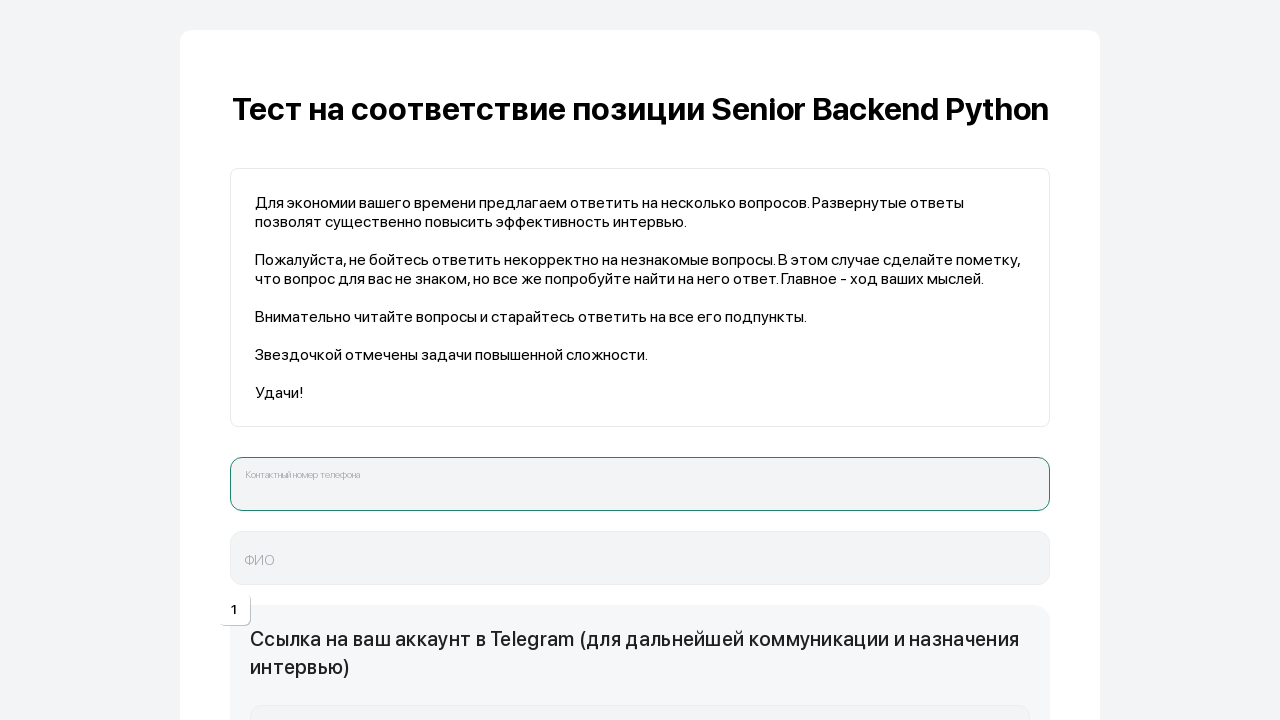

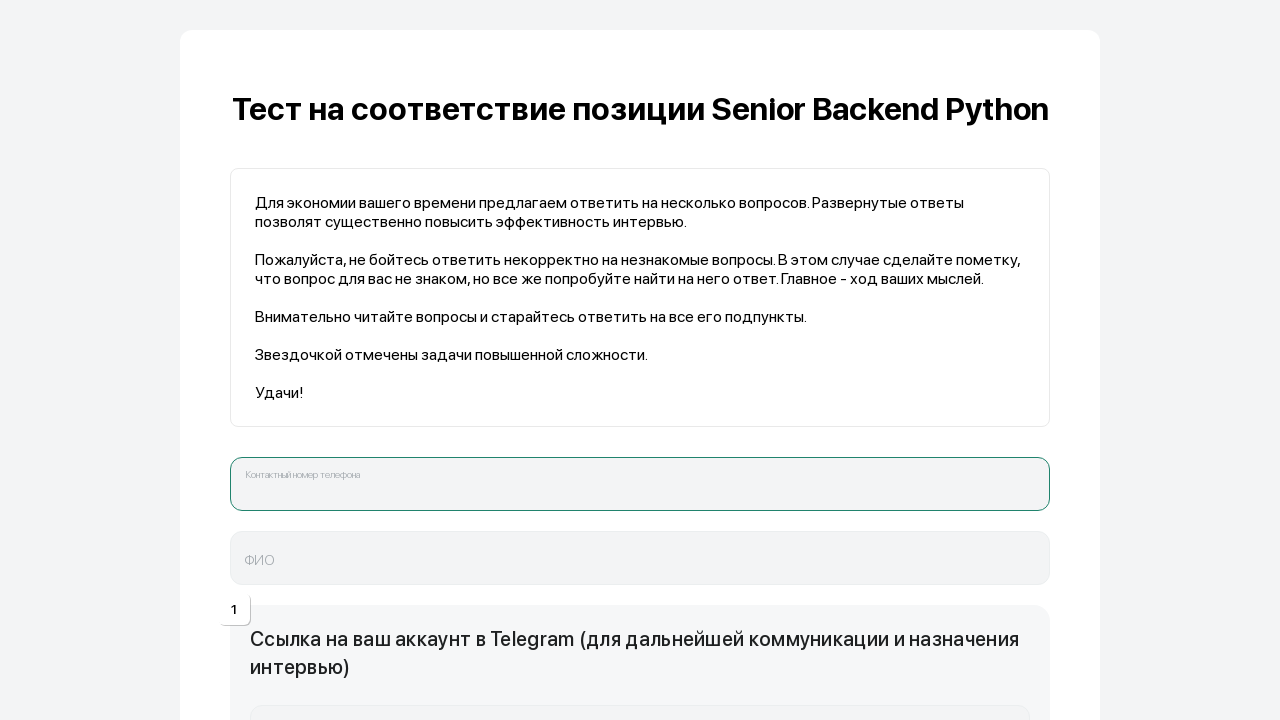